Tests search functionality by searching for "pumpkin" and verifying Pumpkin product appears in results

Starting URL: https://rahulshettyacademy.com/seleniumPractise/#/

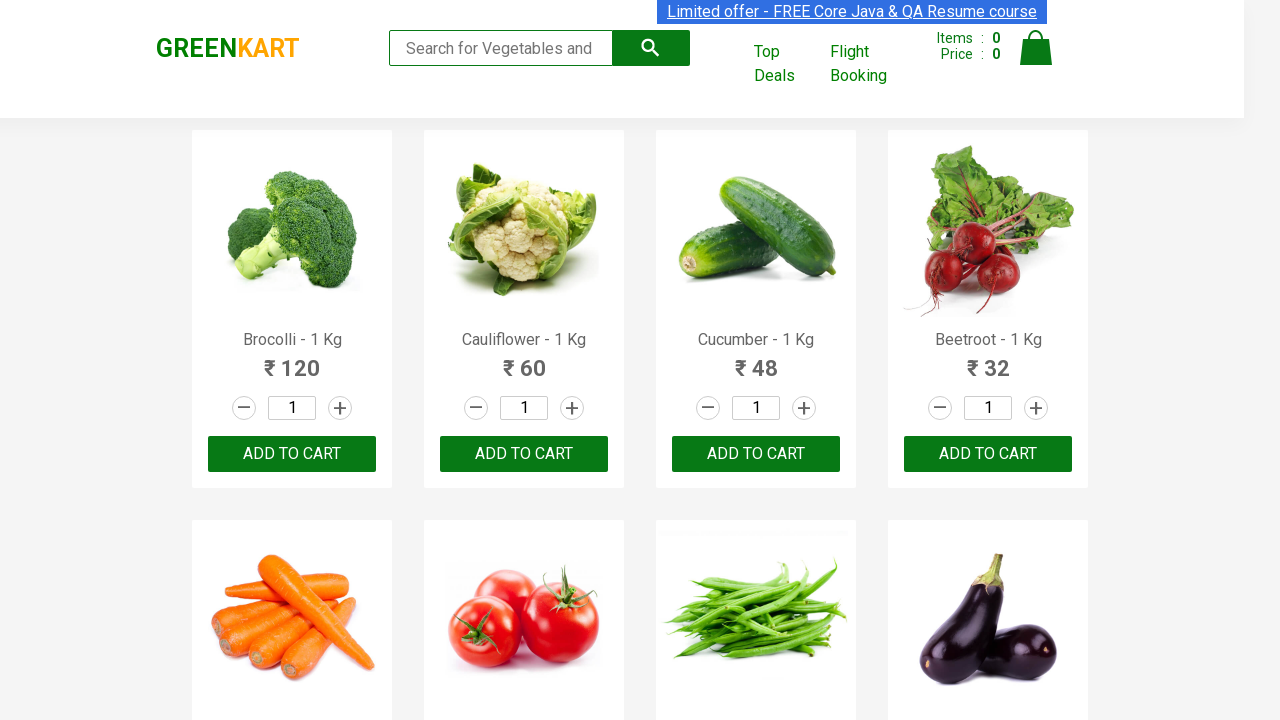

Filled search box with 'pumpkin' on .search-keyword
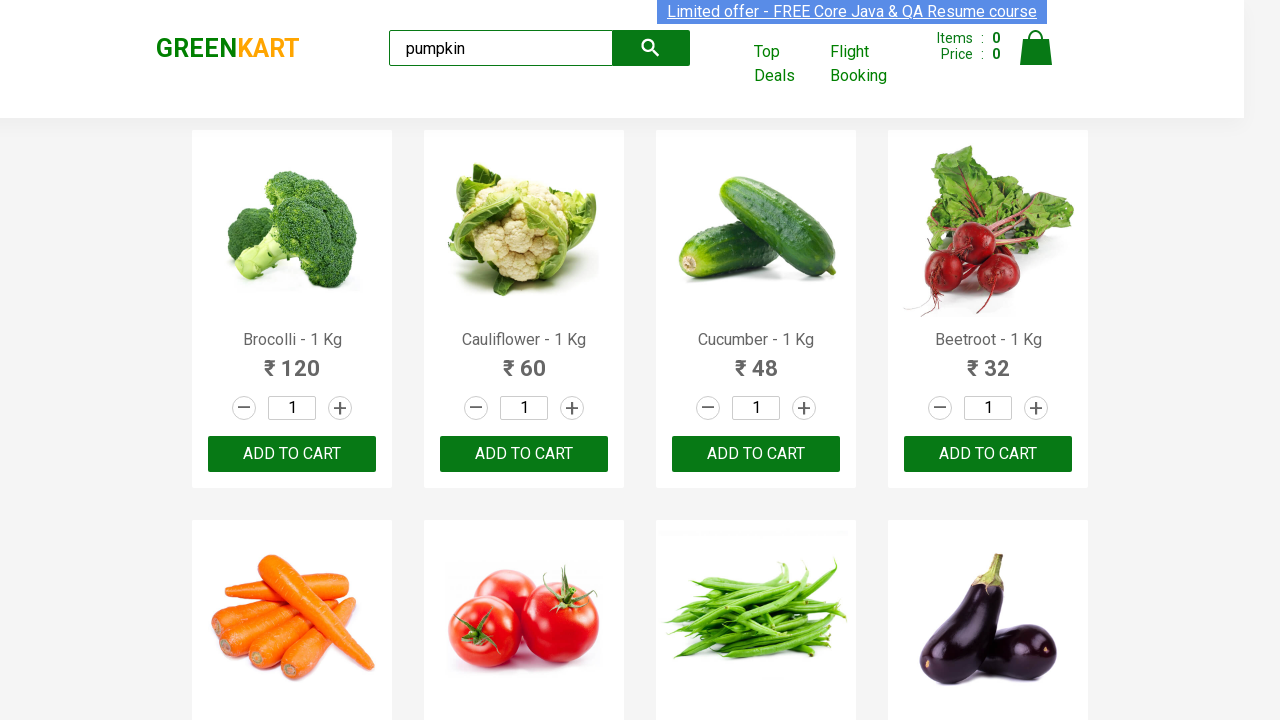

Clicked search button at (651, 48) on .search-button
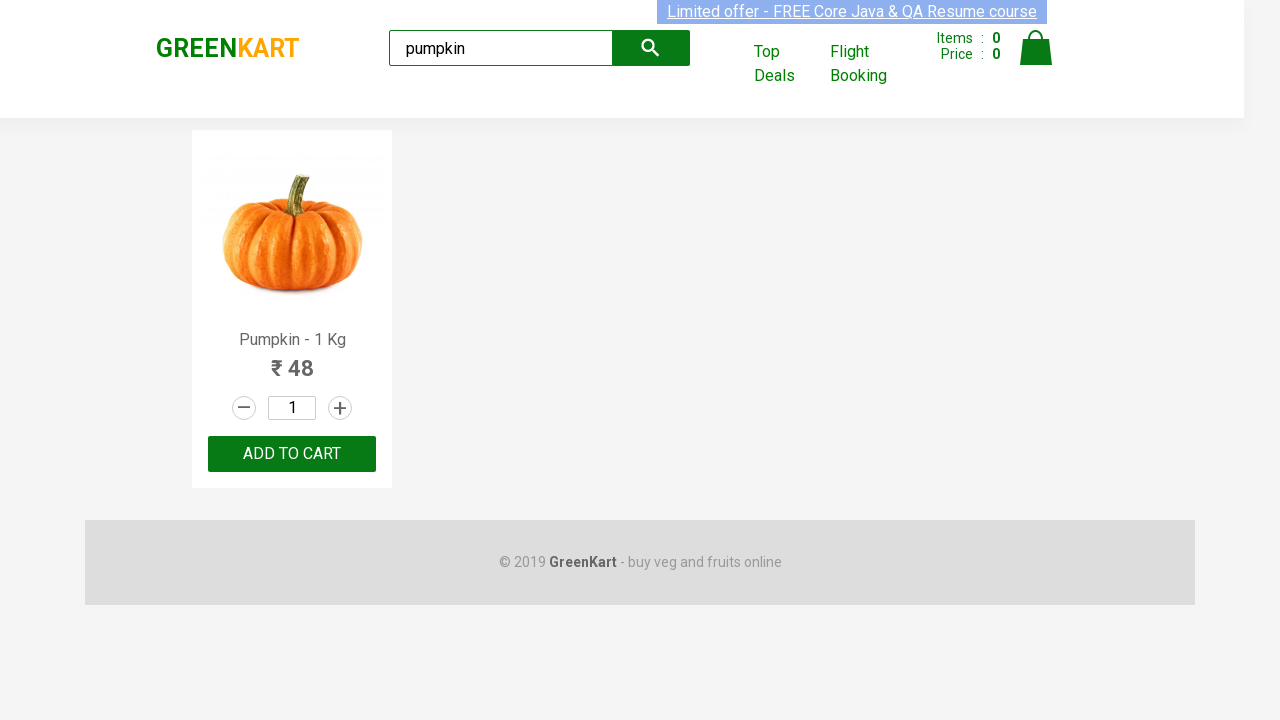

Verified Pumpkin - 1 Kg product appears in search results
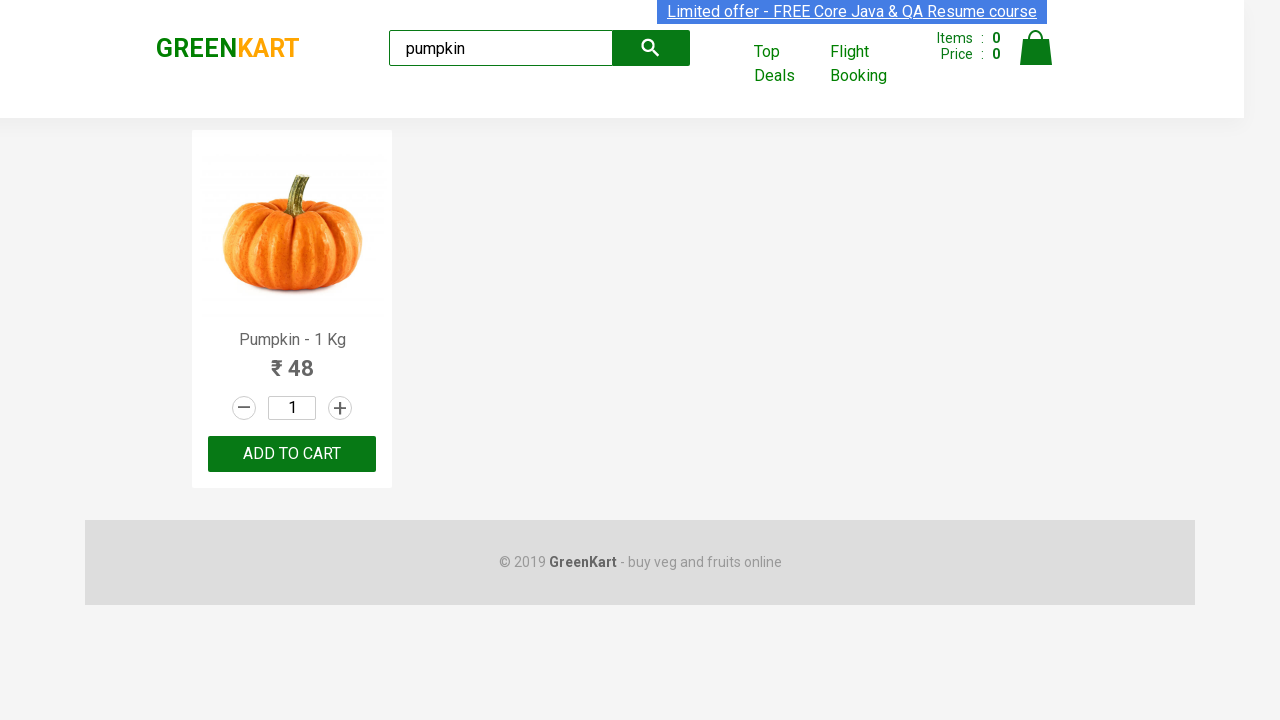

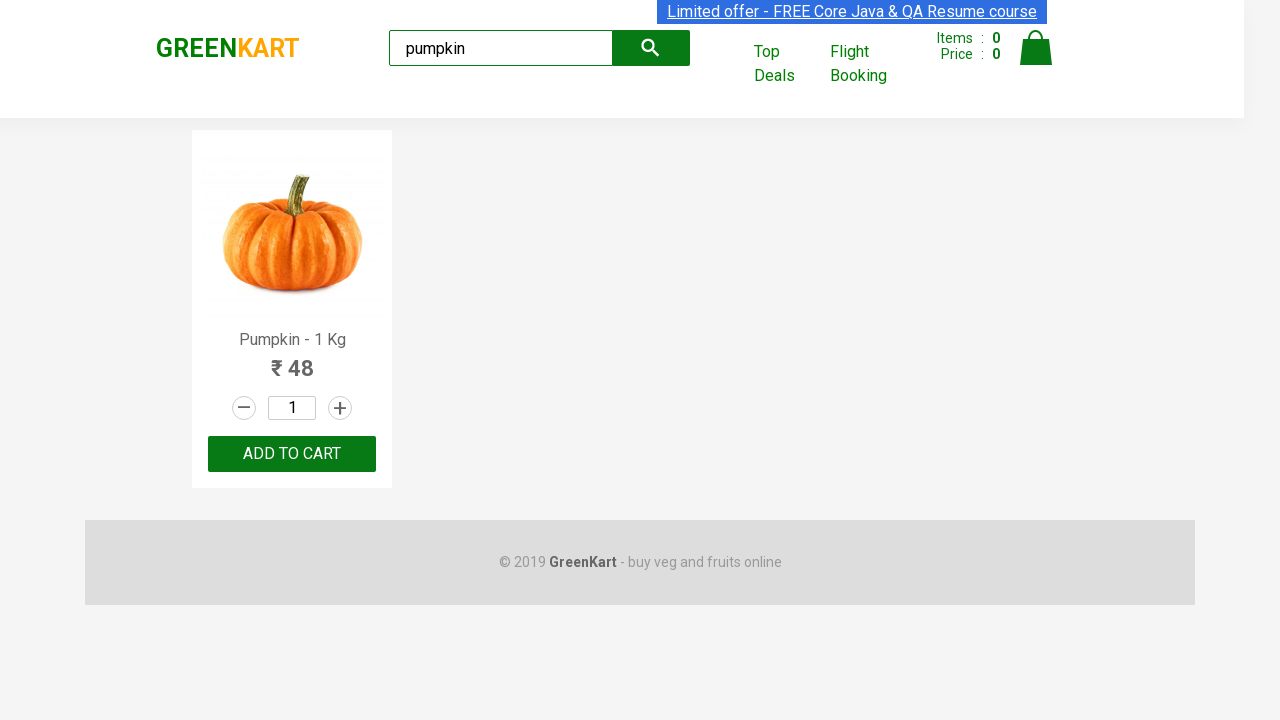